Tests selecting a dropdown option by visible text, selecting 'India' from a country dropdown

Starting URL: https://testautomationpractice.blogspot.com/

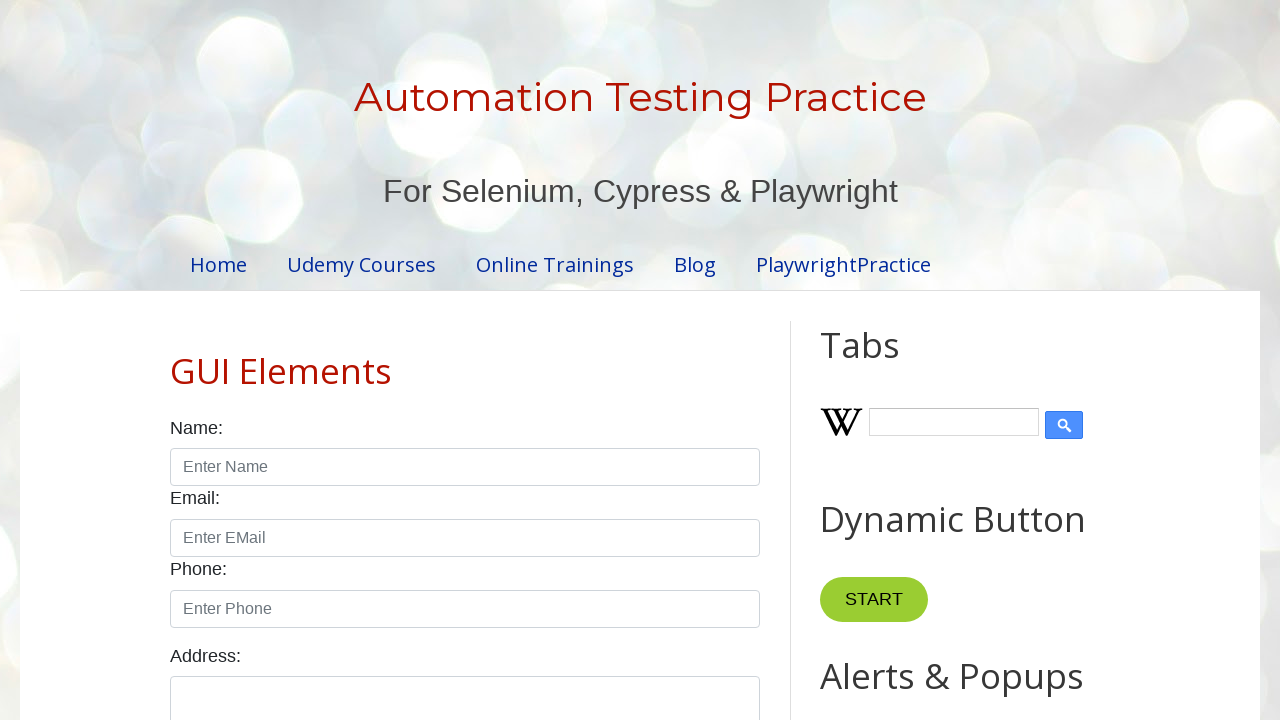

Navigated to test automation practice website
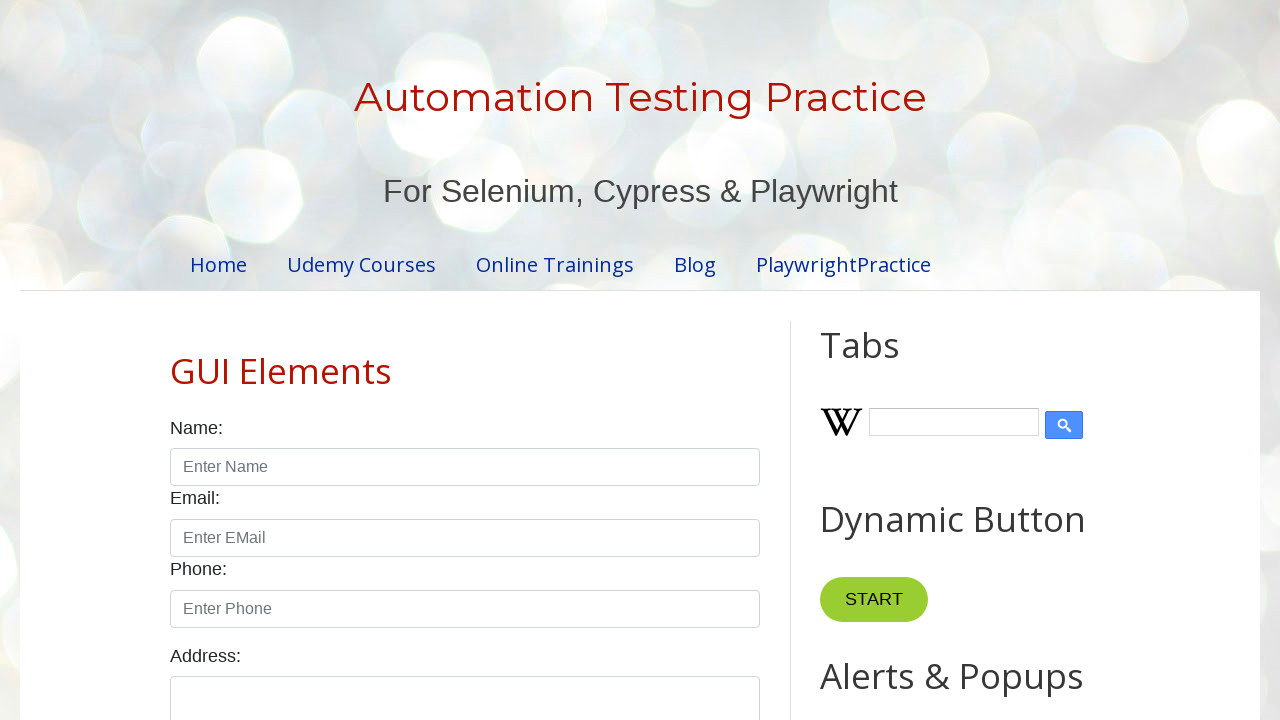

Selected 'India' from country dropdown by visible text on #country
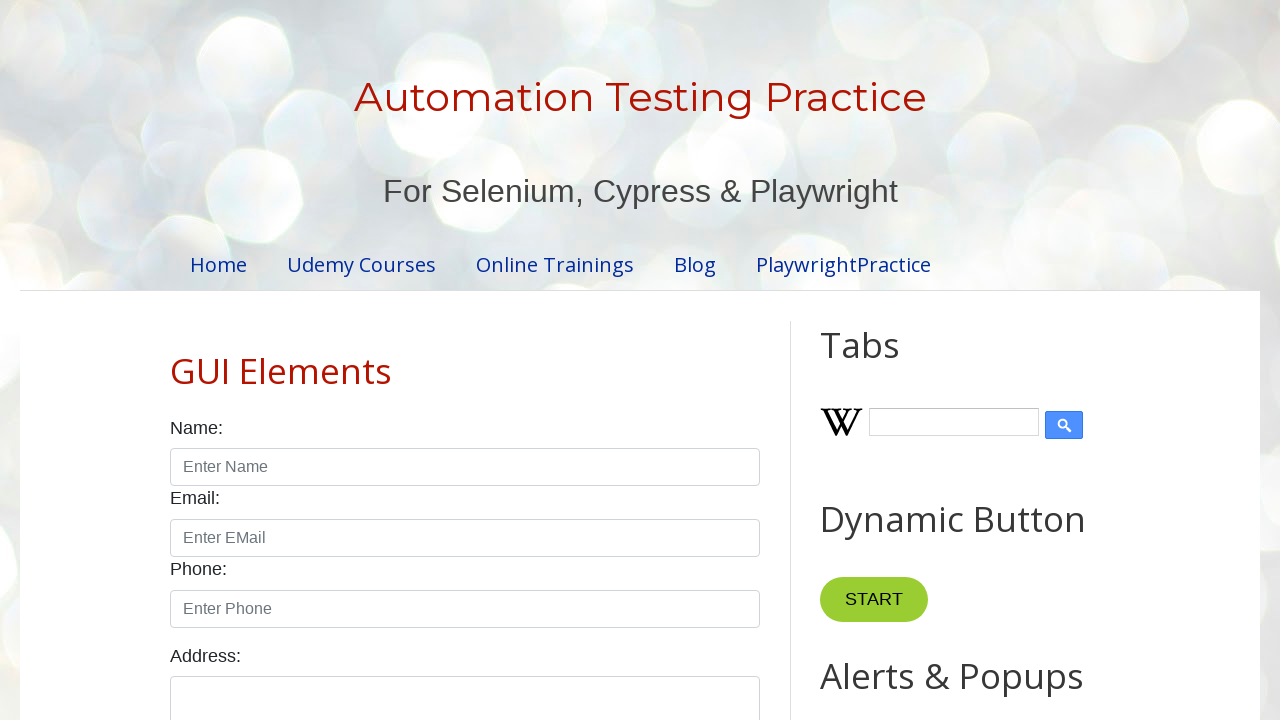

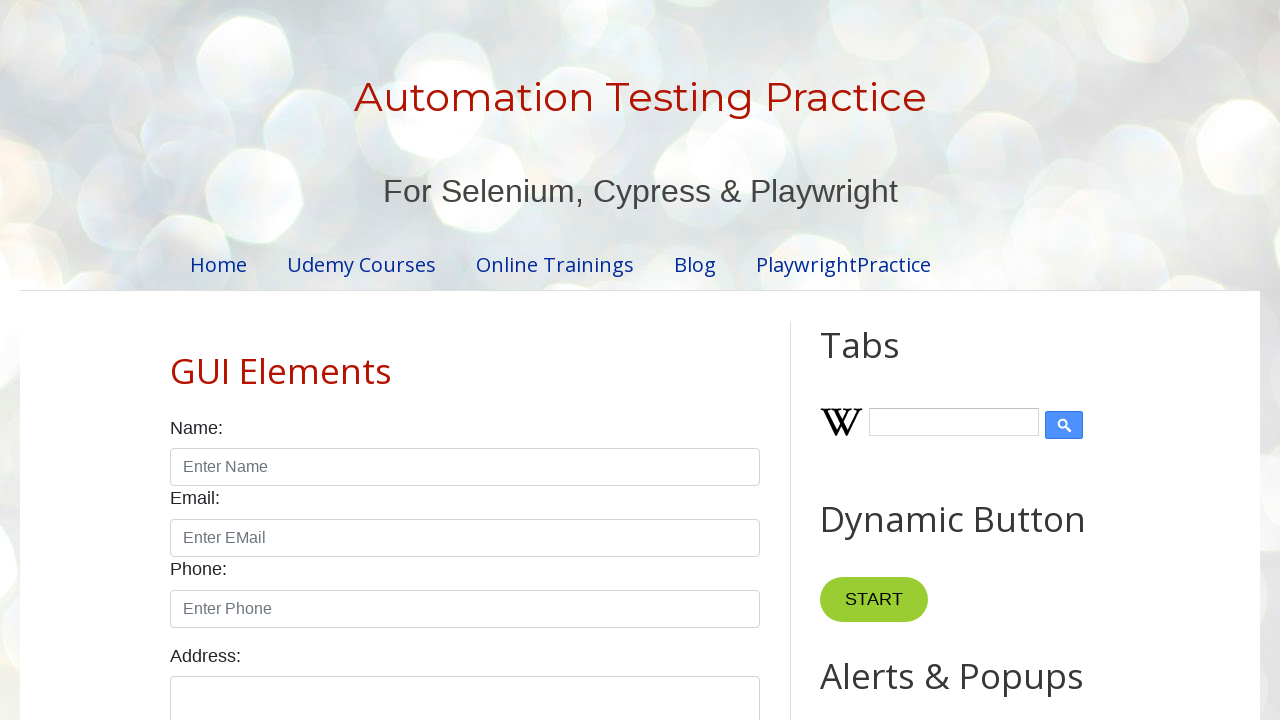